Tests iframe handling by switching to a frame using a web element locator, reading text content from within the frame, and then navigating to another demo page.

Starting URL: https://demoqa.com/frames

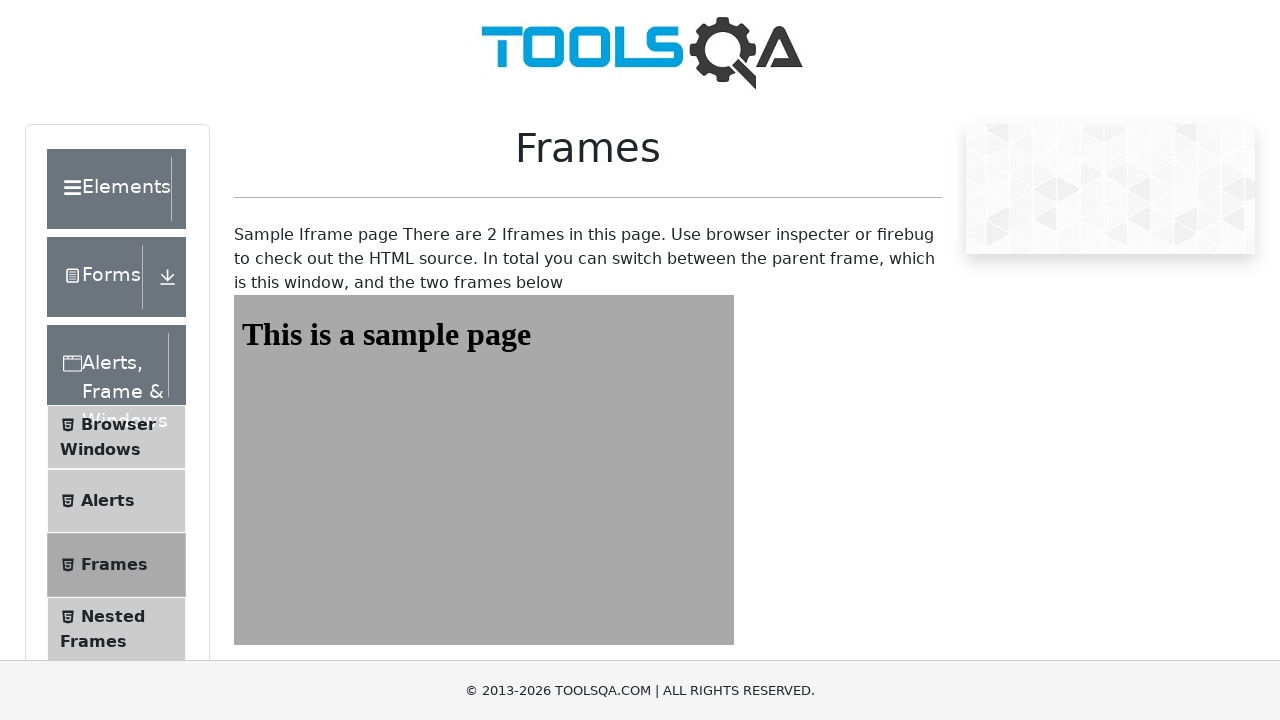

Waited for iframe#frame1 to load on the page
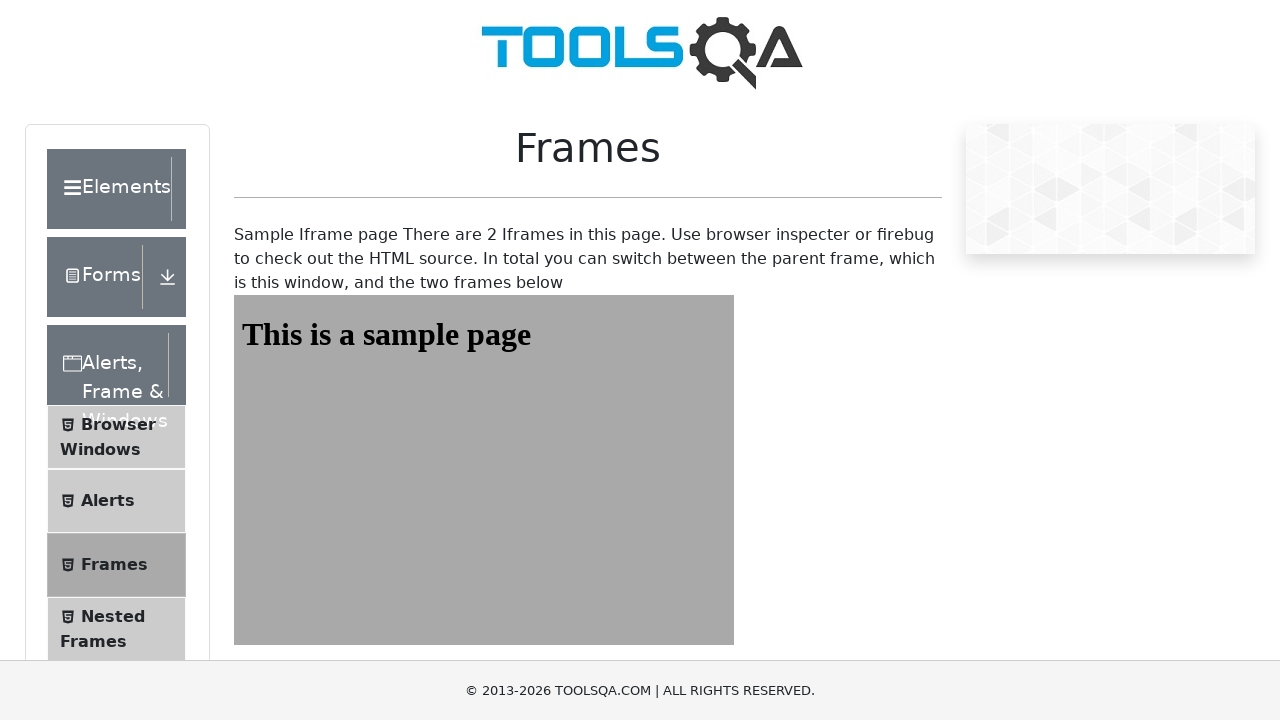

Located and switched to iframe#frame1
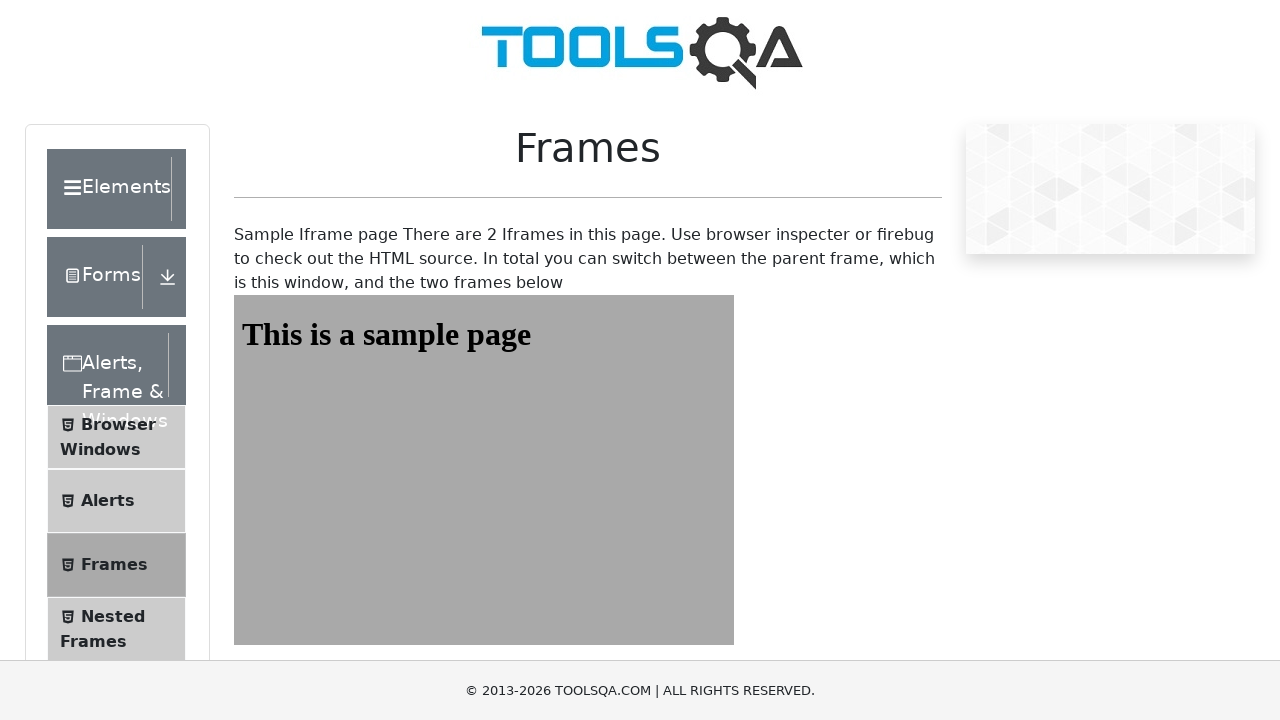

Read text from h1#sampleHeading inside frame: 'This is a sample page'
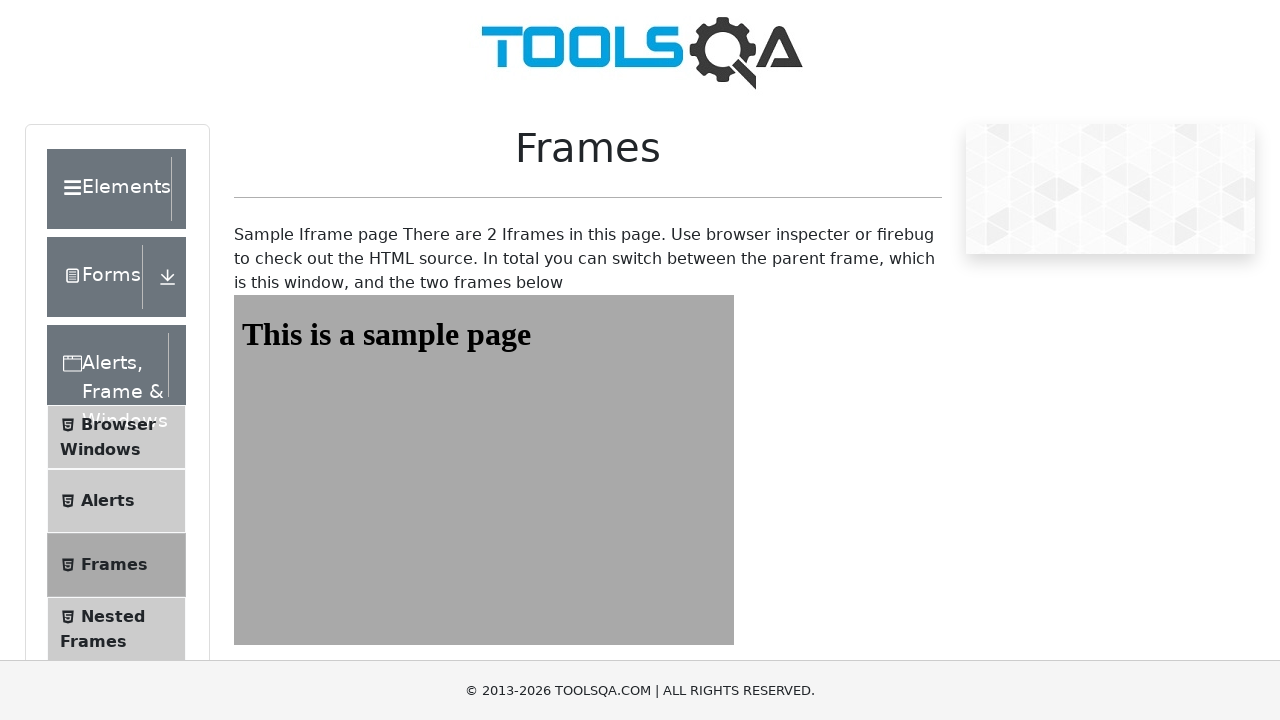

Navigated to https://demo.guru99.com/test/guru99home/
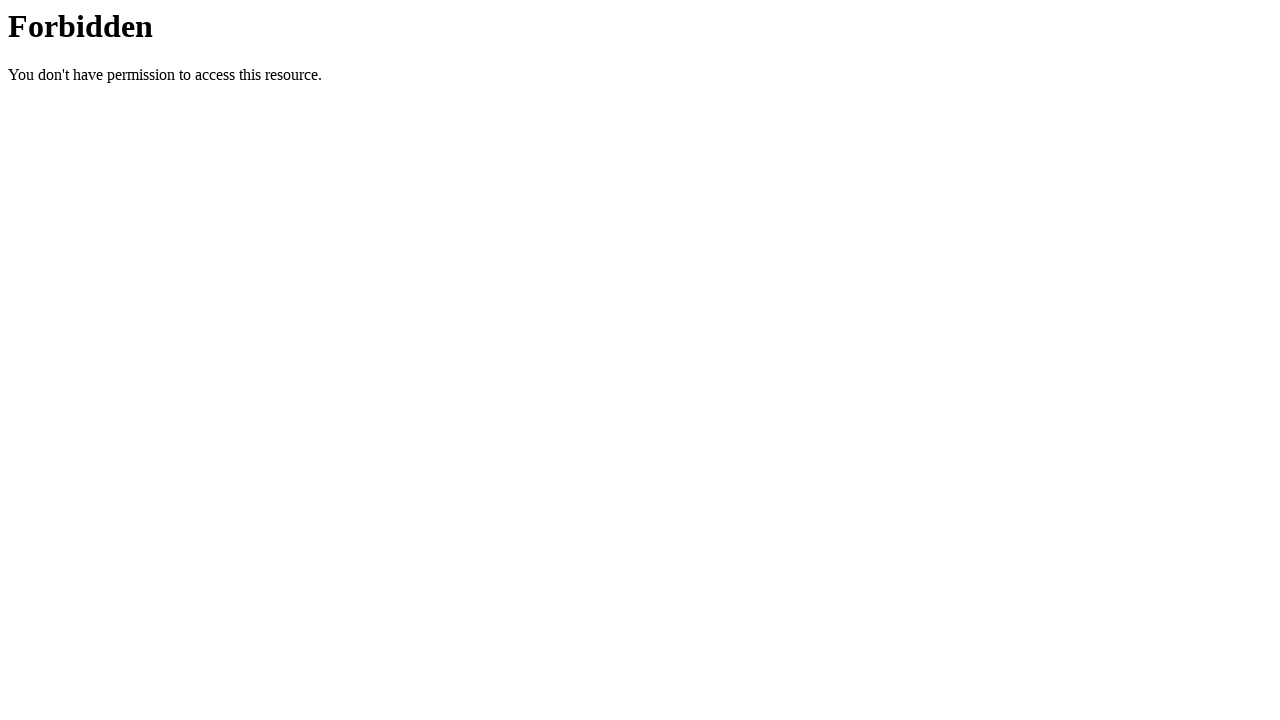

Waited for new page to reach domcontentloaded state
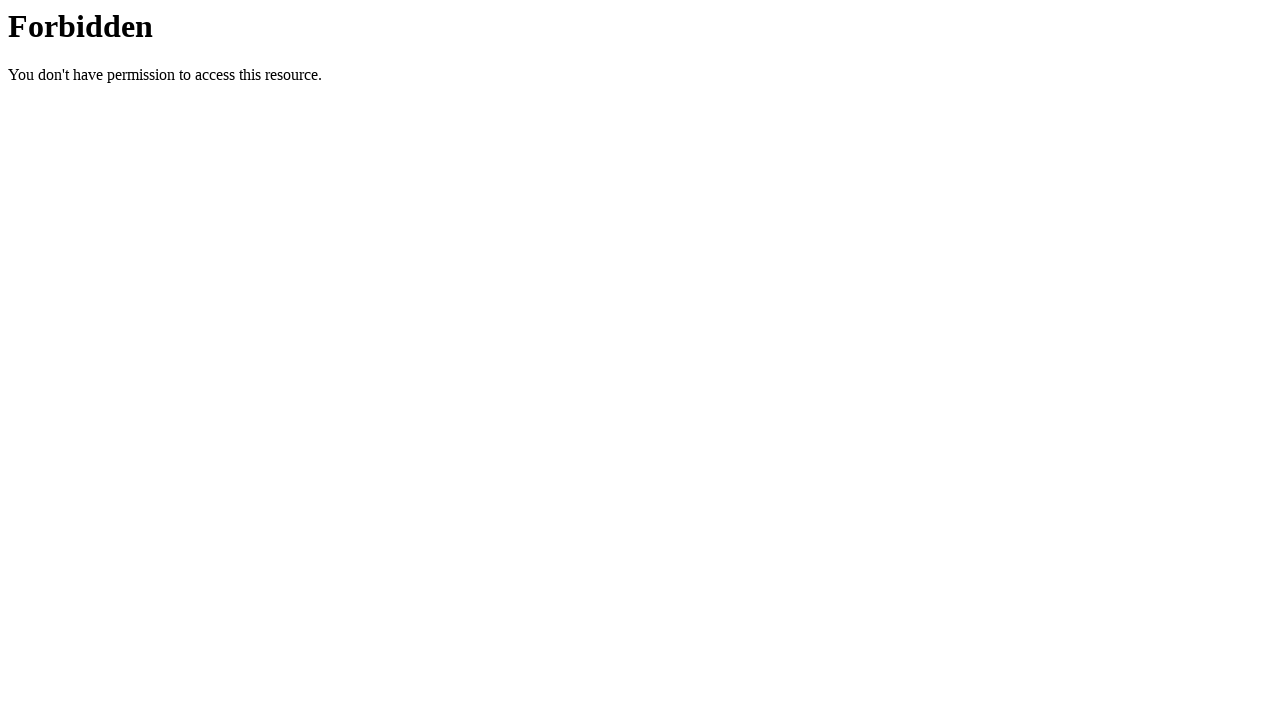

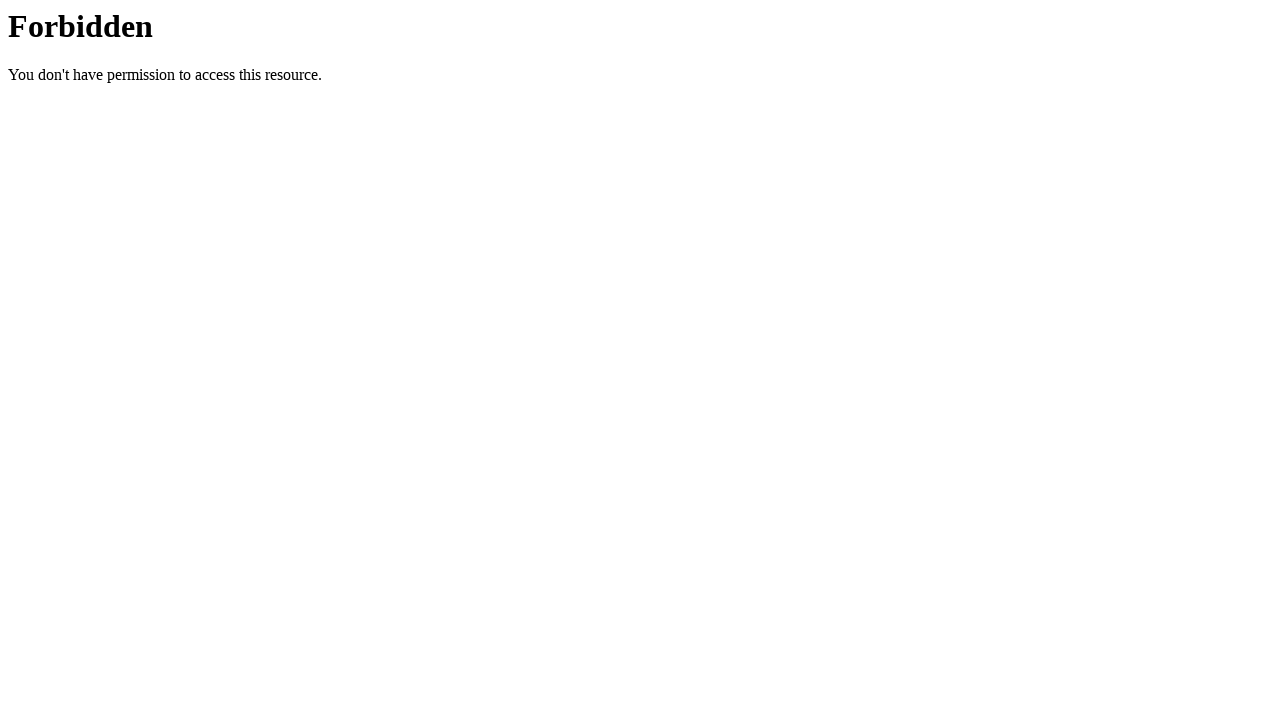